Navigates to a practice login page on Rahul Shetty Academy website. The script only performs navigation with no additional actions.

Starting URL: http://rahulshettyacademy.com/loginpagePractise

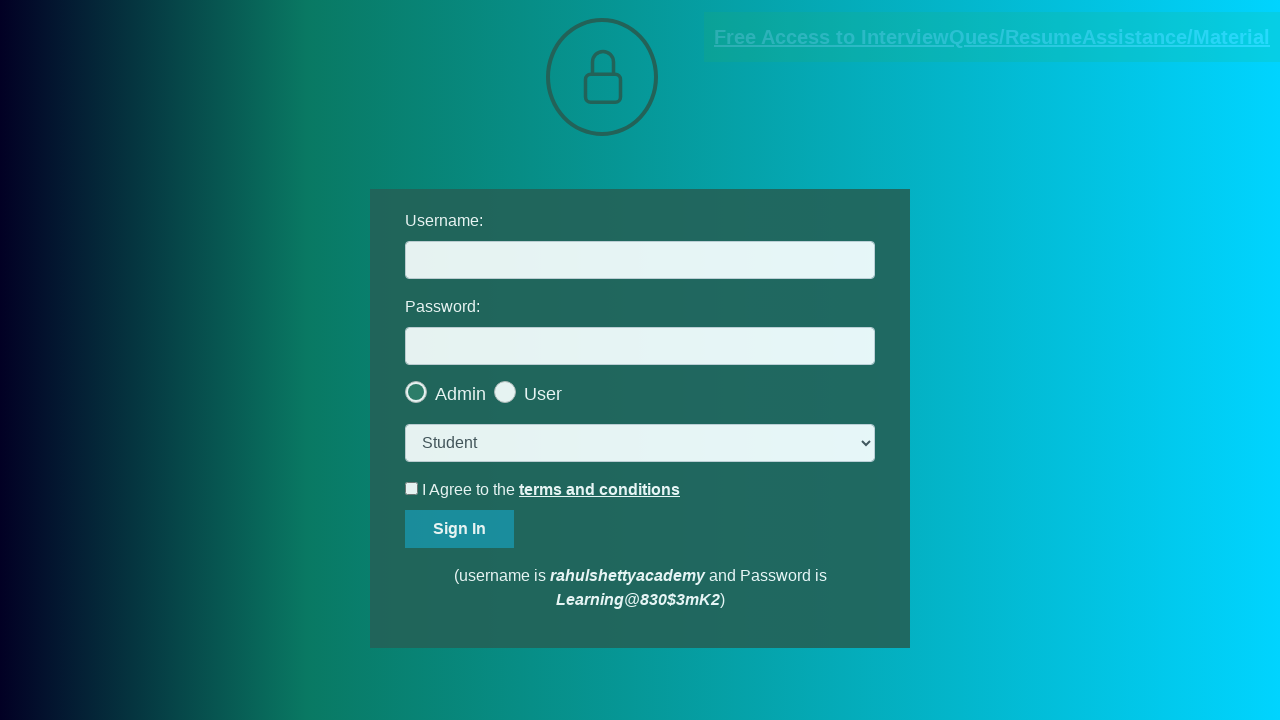

Navigated to Rahul Shetty Academy login practice page
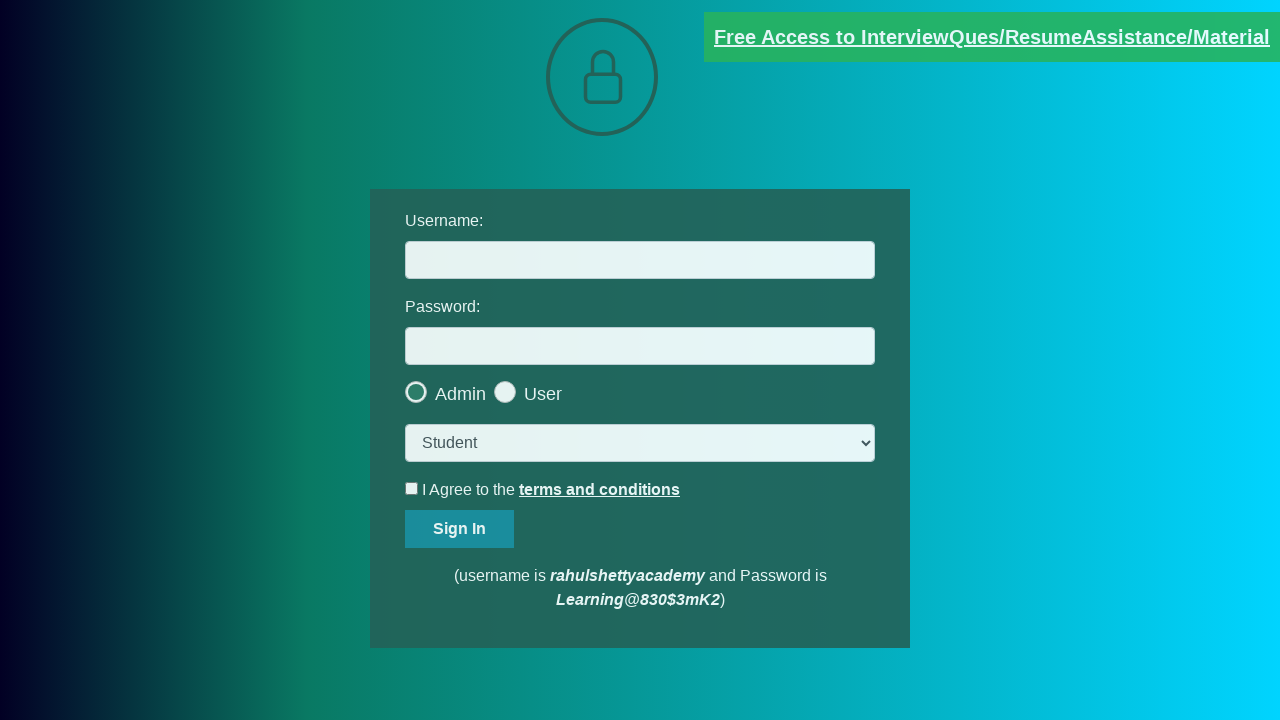

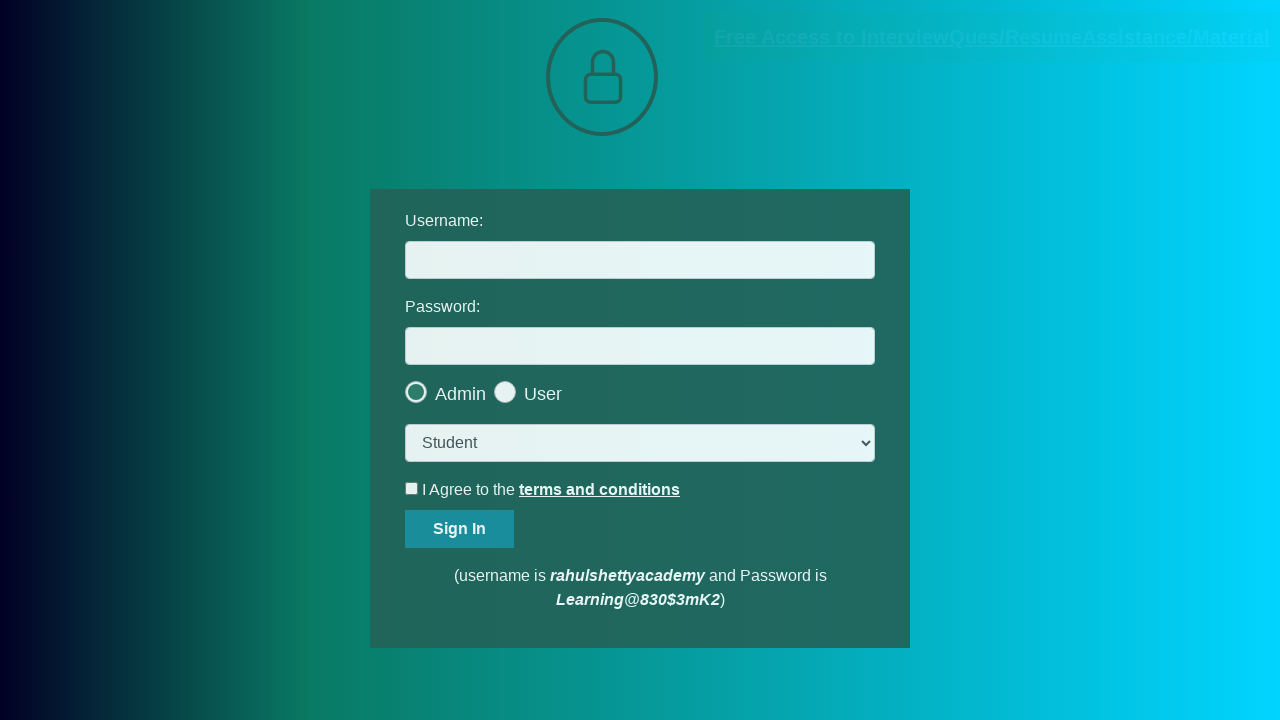